Tests an e-commerce shopping flow by searching for products, adding items to cart, proceeding to checkout, and applying a promo code

Starting URL: https://rahulshettyacademy.com/seleniumPractise/#/

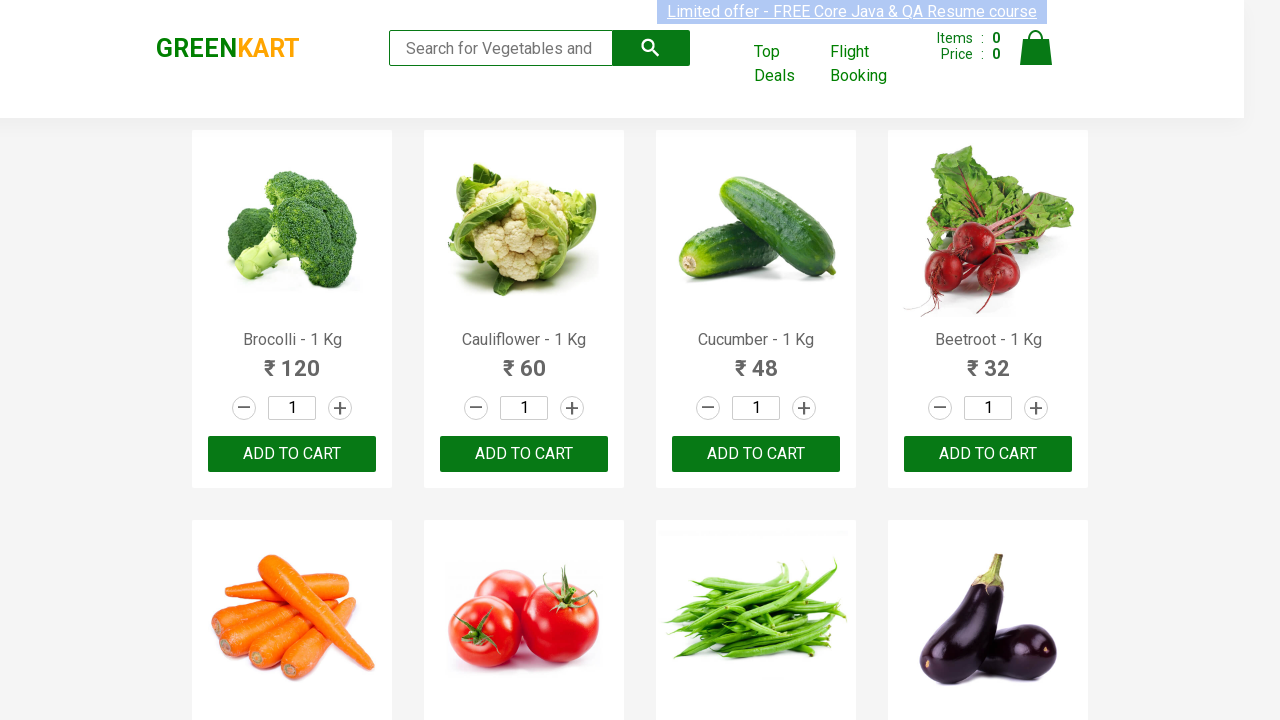

Filled search field with 'ber' to find products on input[type='search']
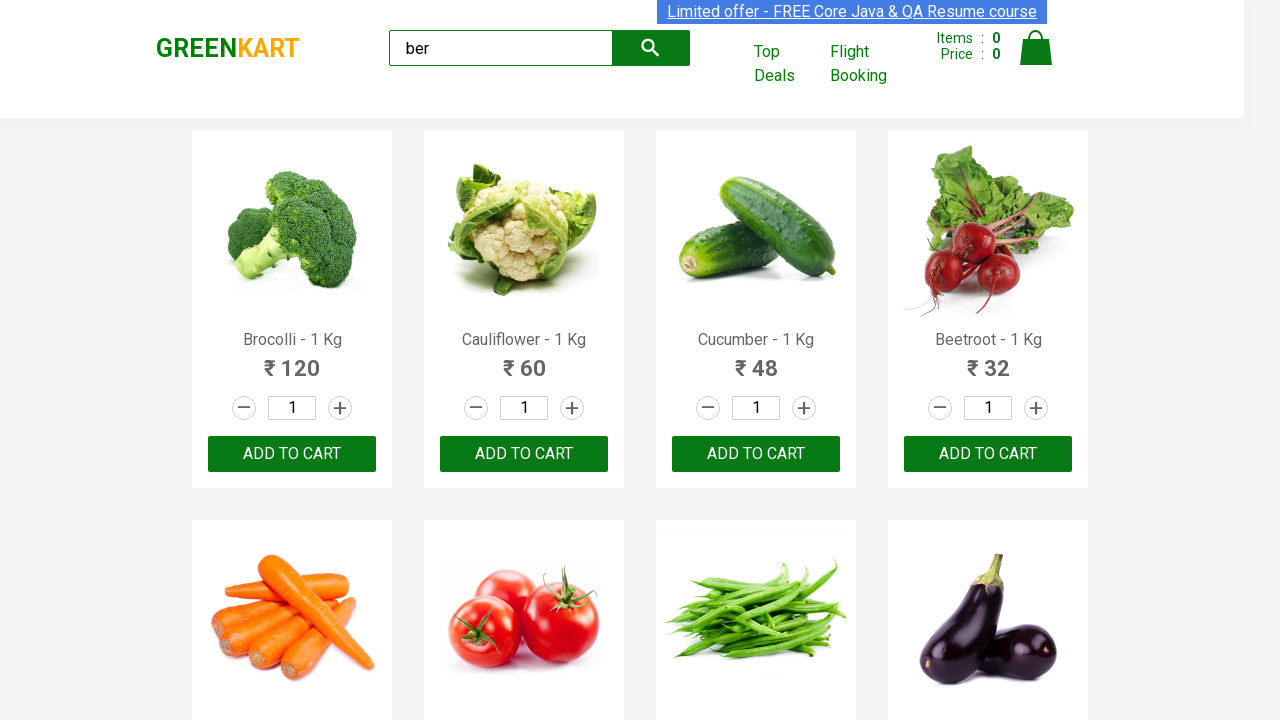

Waited for product cards to load after search
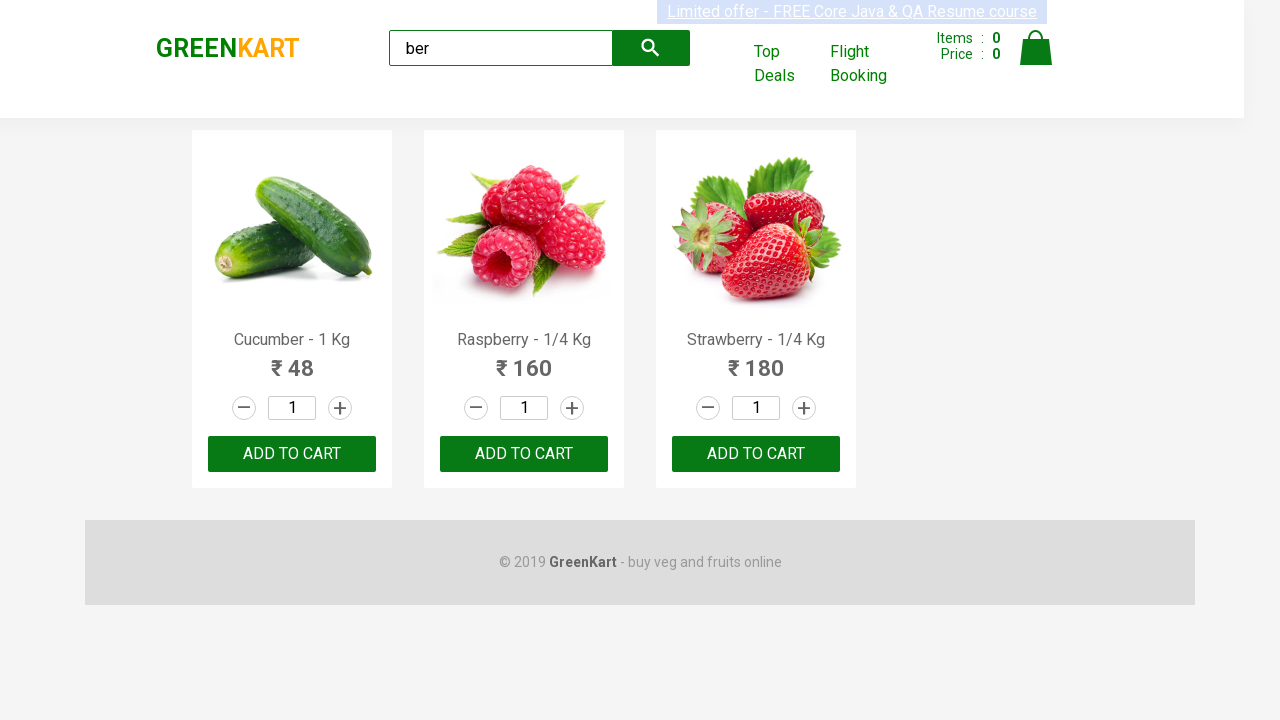

Found 3 products matching search criteria
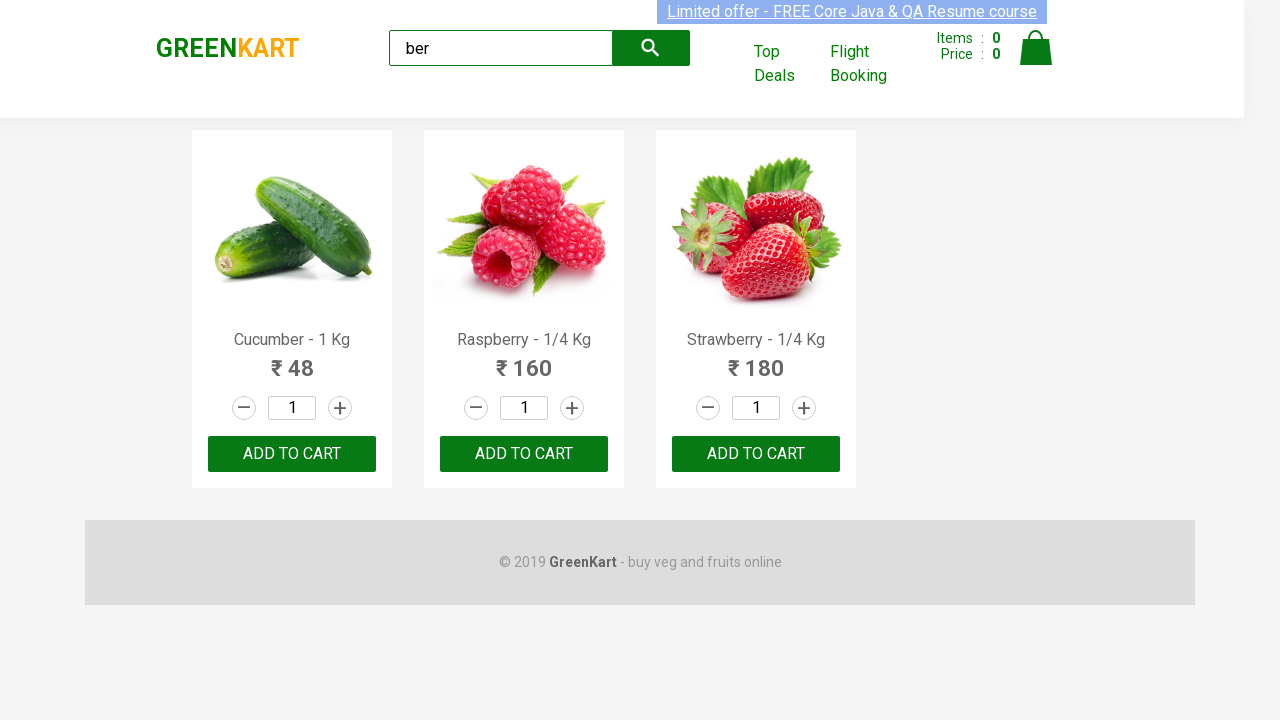

Added product 1 to cart at (292, 454) on xpath=//div[@class='product'] >> nth=0 >> button
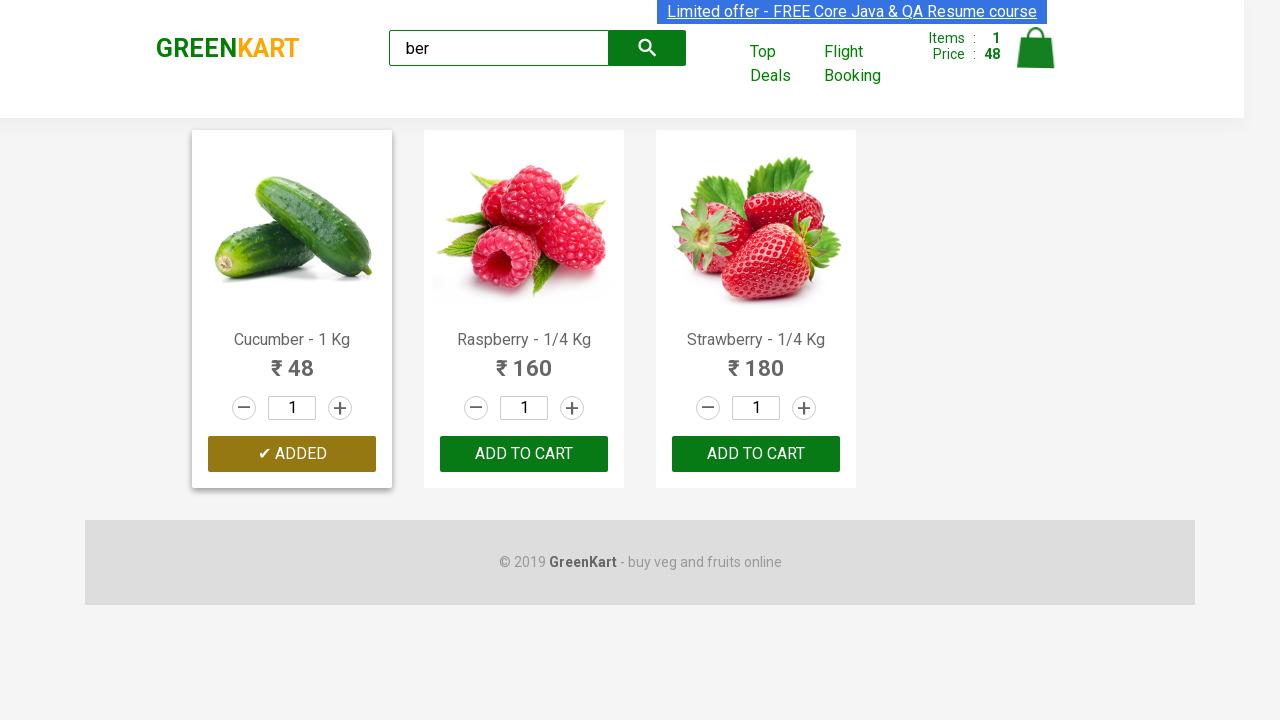

Added product 2 to cart at (524, 454) on xpath=//div[@class='product'] >> nth=1 >> button
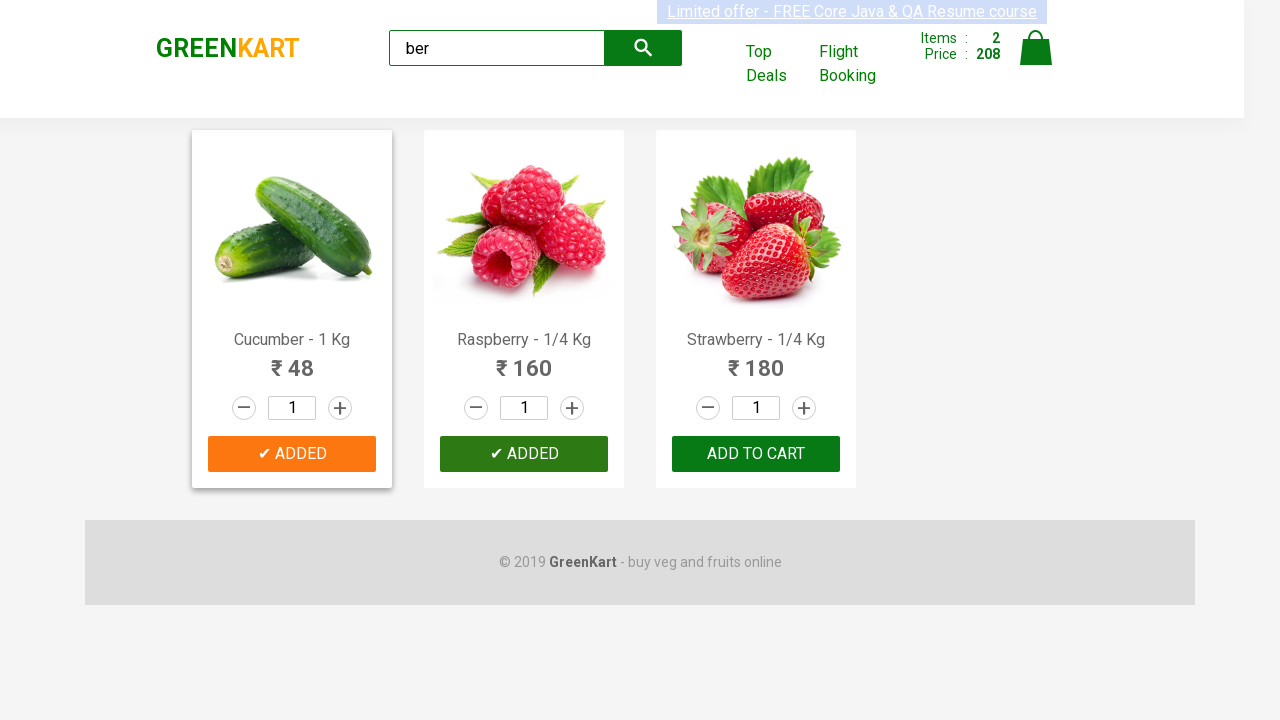

Added product 3 to cart at (756, 454) on xpath=//div[@class='product'] >> nth=2 >> button
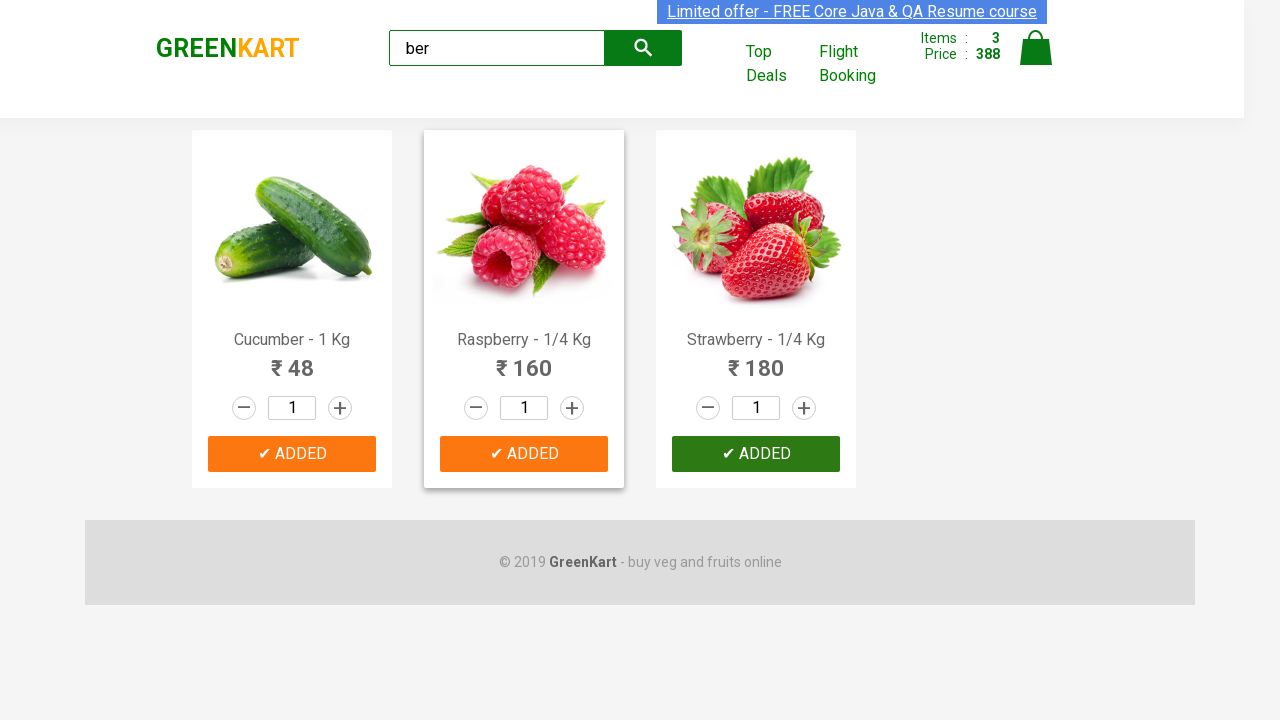

Clicked on cart icon to view cart at (1036, 48) on img[alt='Cart']
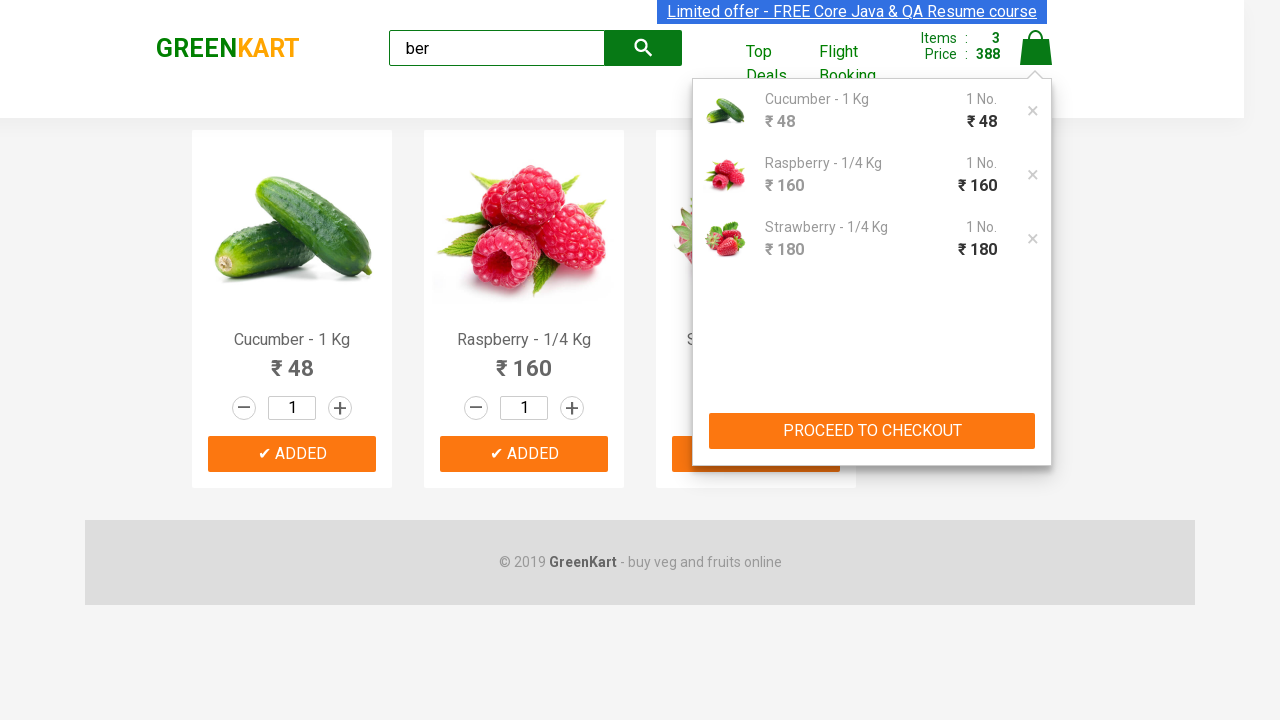

Clicked 'PROCEED TO CHECKOUT' button at (872, 431) on xpath=//button[text()='PROCEED TO CHECKOUT']
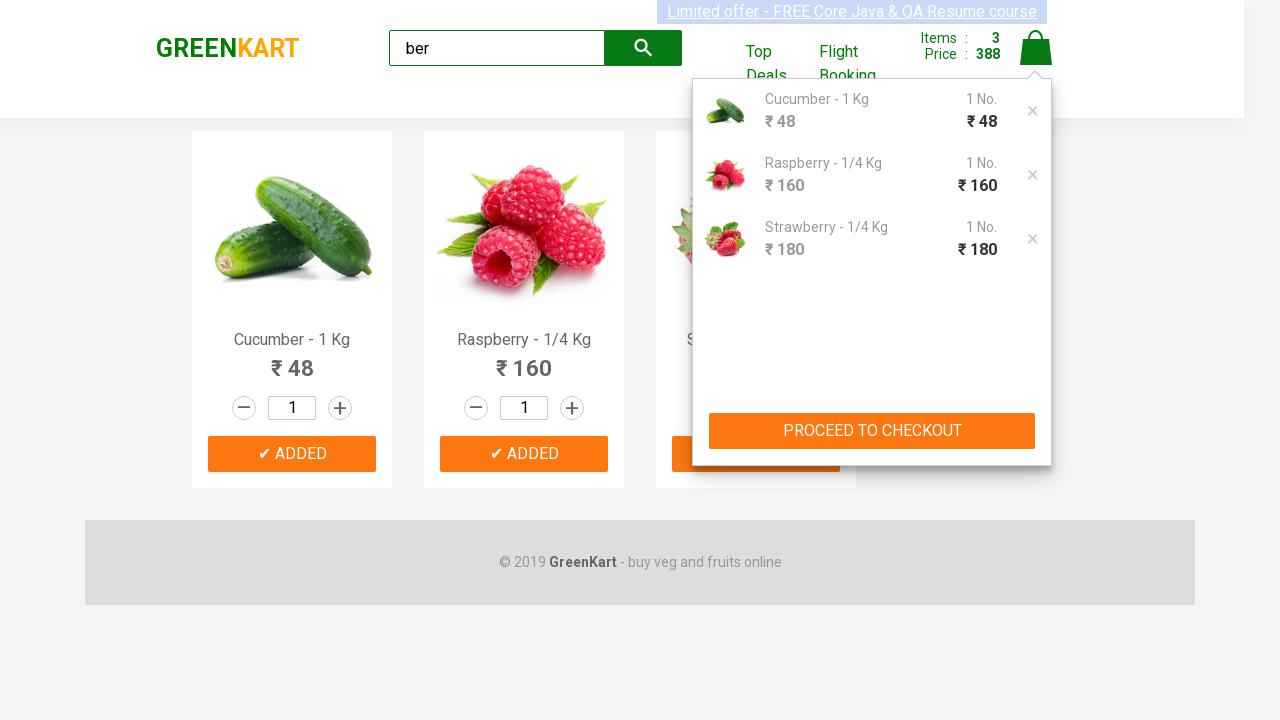

Entered promo code 'rahulshettyacademy' on .promoCode
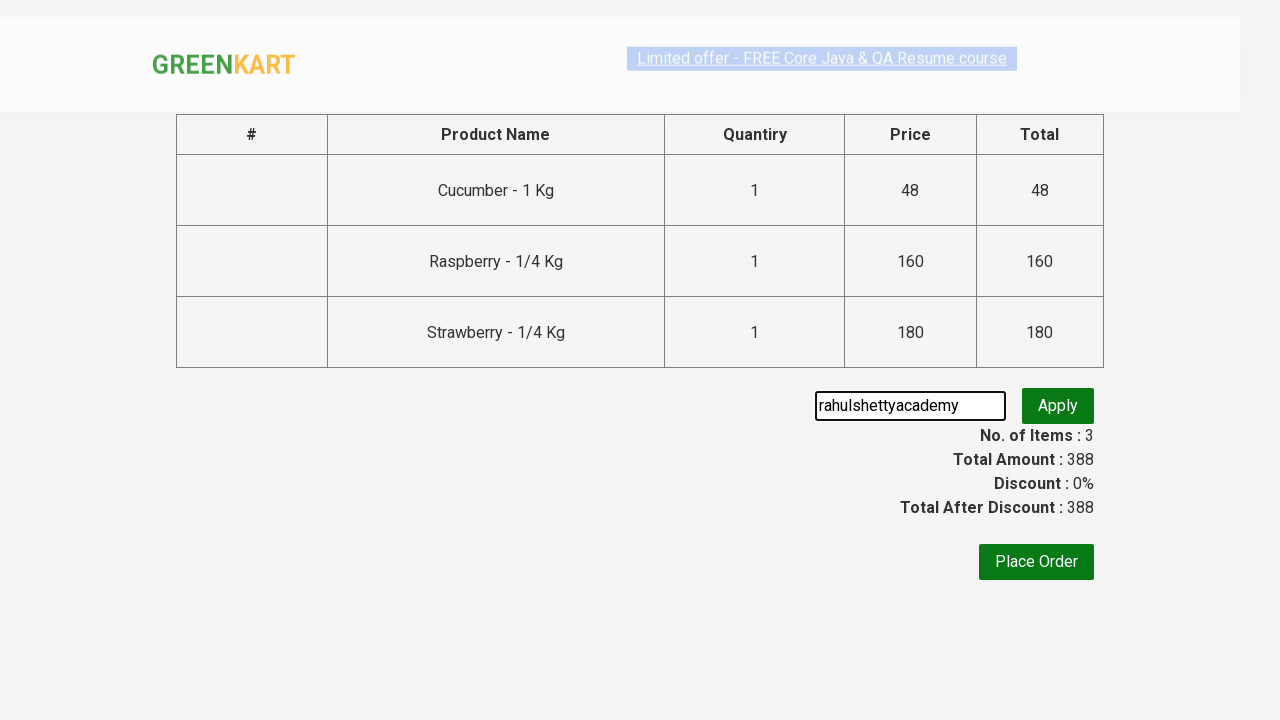

Clicked apply promo button at (1058, 406) on .promoBtn
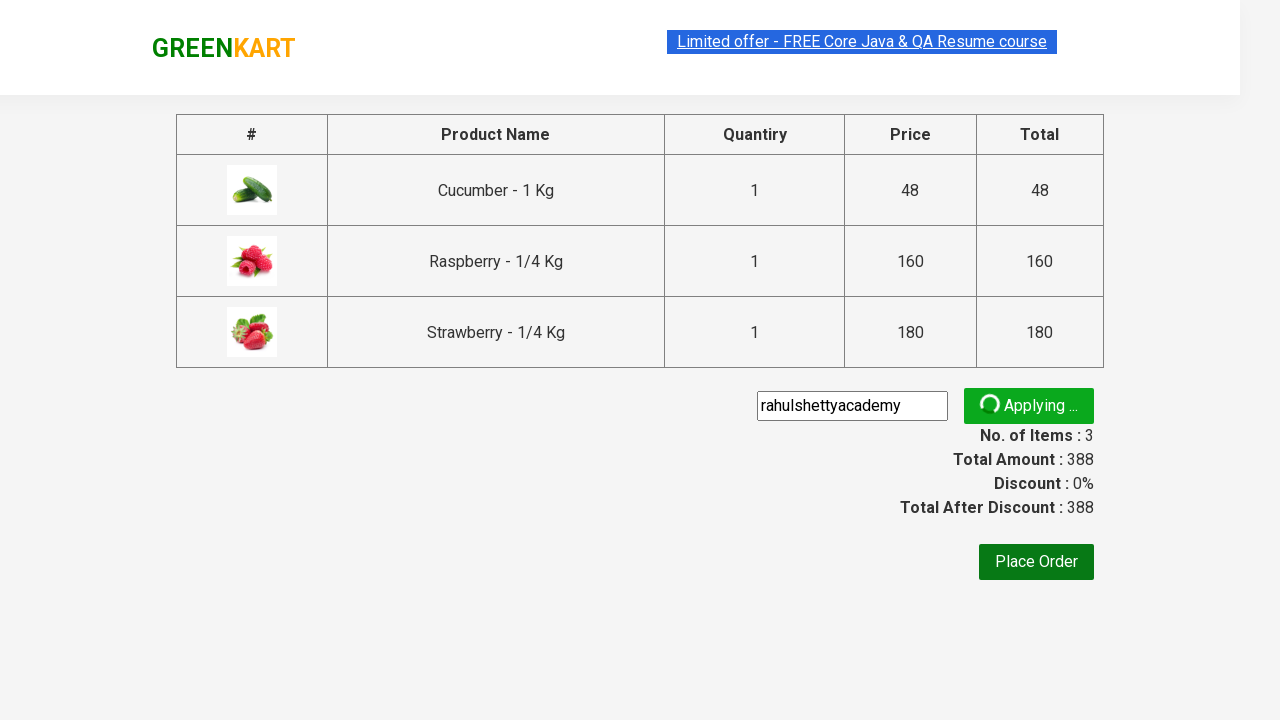

Promo code applied successfully and promo info displayed
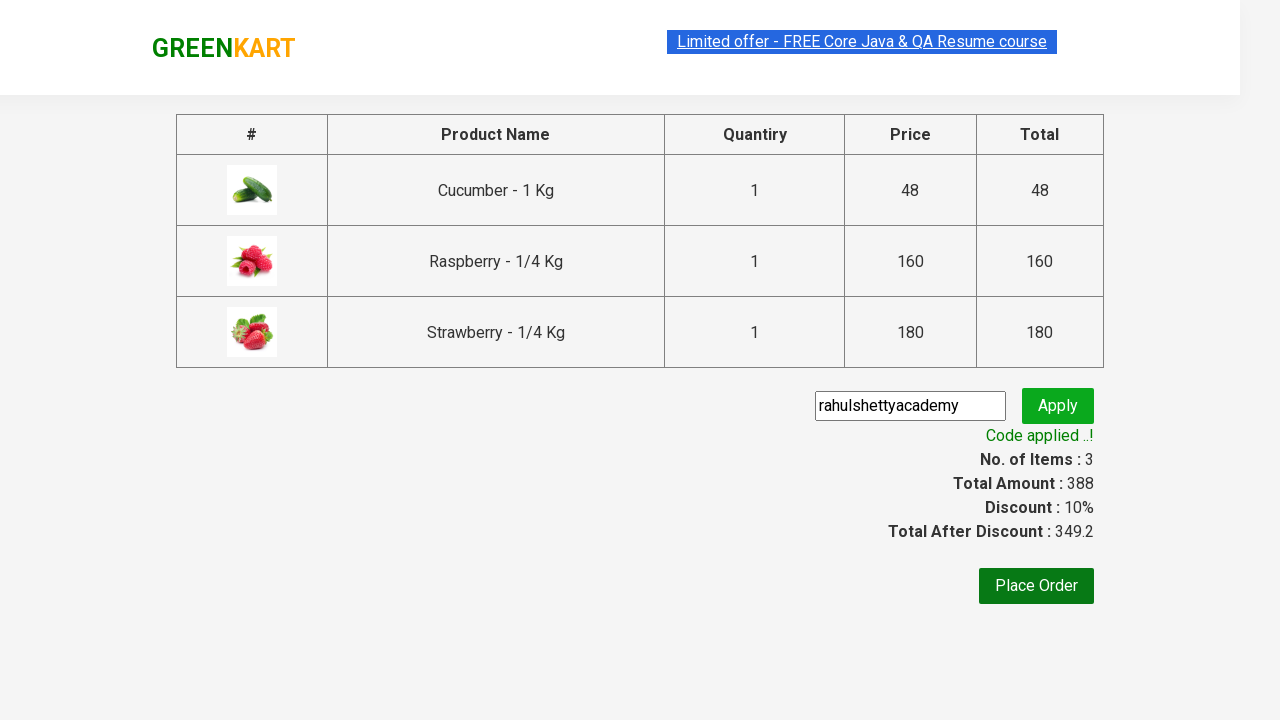

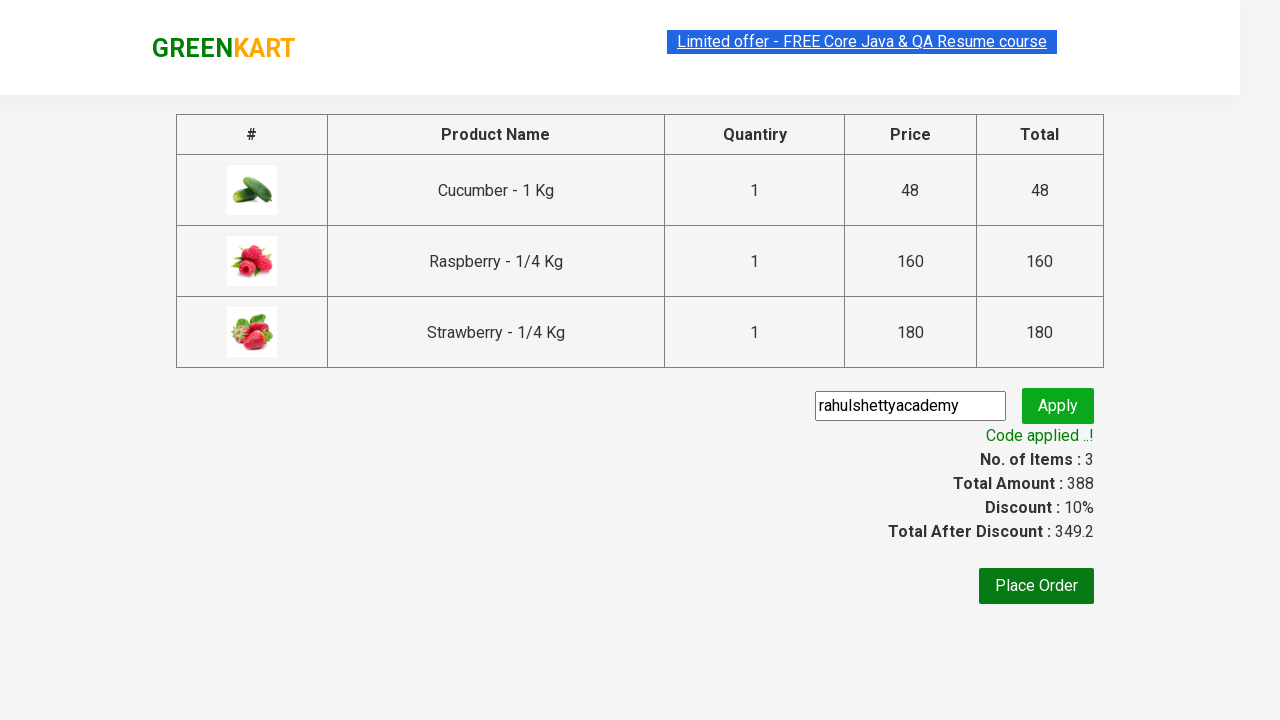